Tests handling of child window by clicking a link that opens a new page and verifying content on the new page.

Starting URL: https://rahulshettyacademy.com/loginpagePractise/

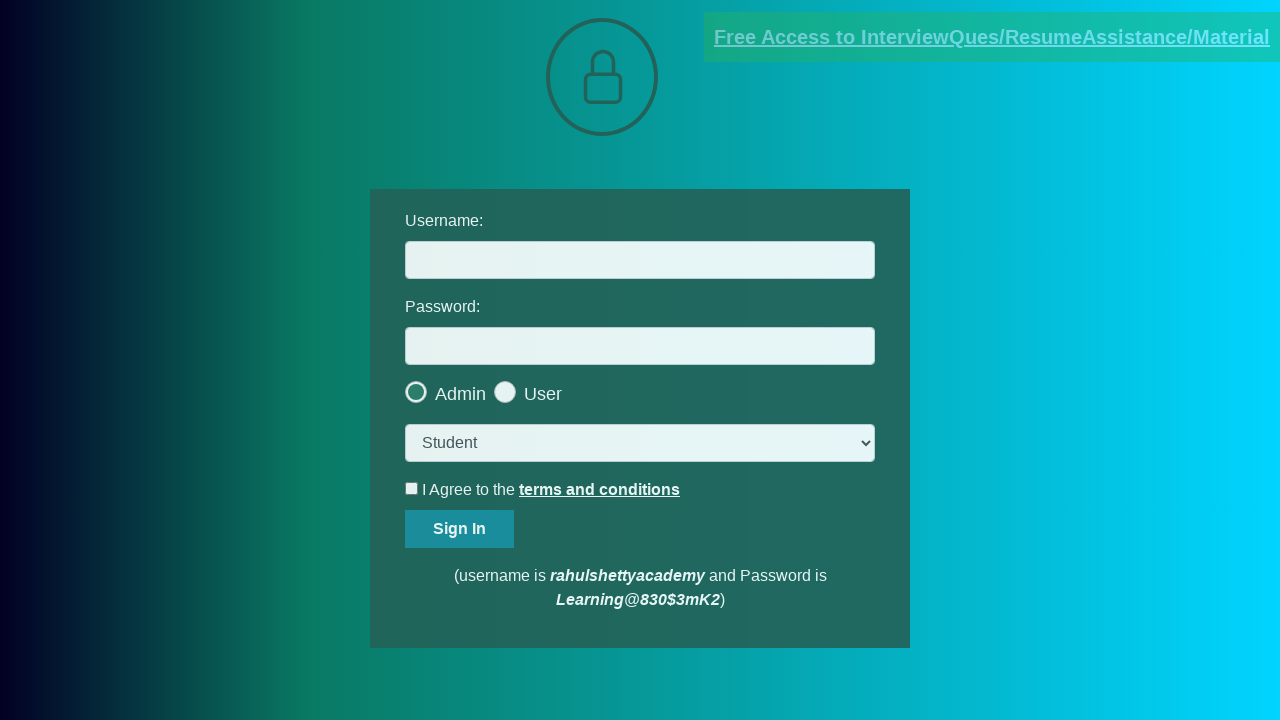

Clicked documents-request link which opened a new page at (992, 37) on [href*="documents-request"]
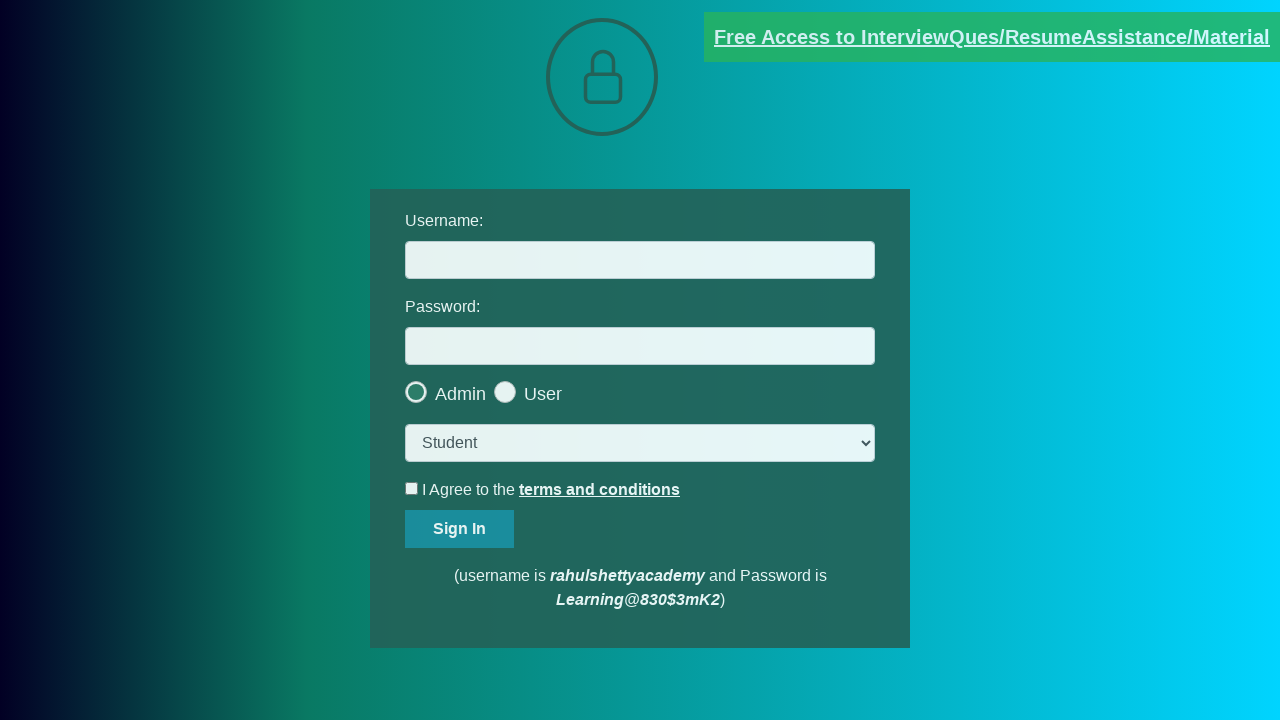

Retrieved the new child page object
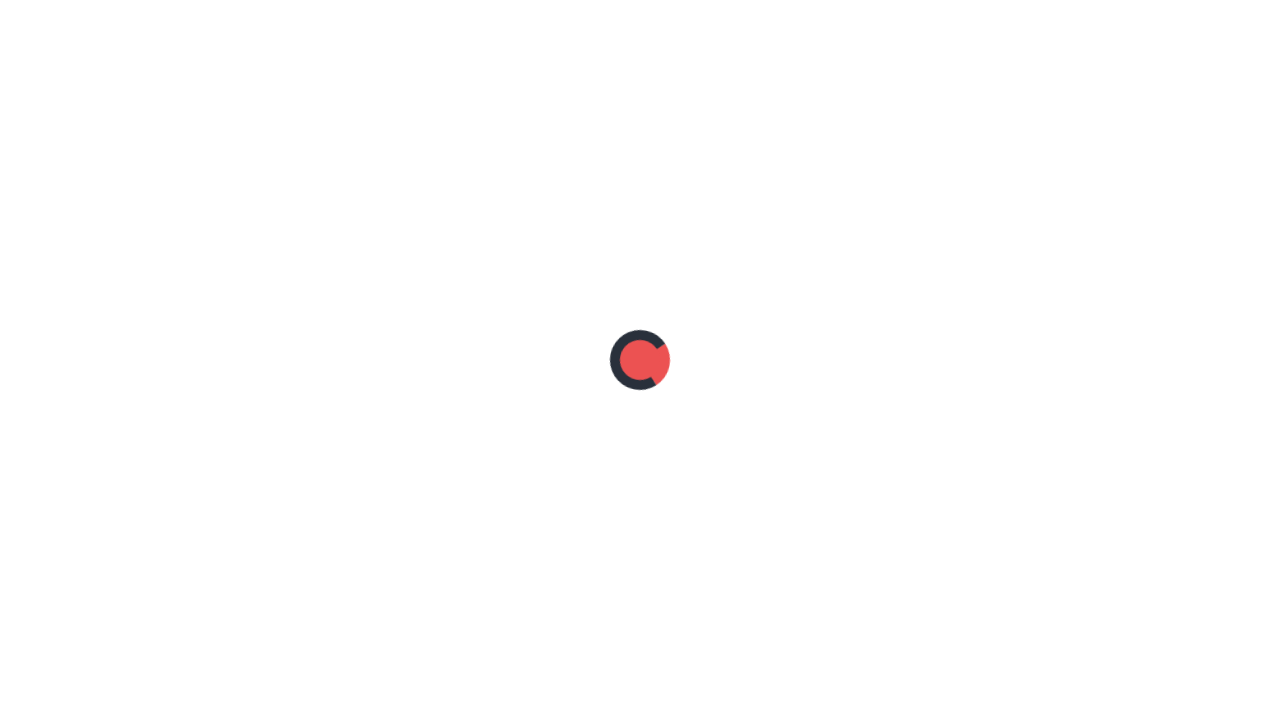

New page loaded successfully
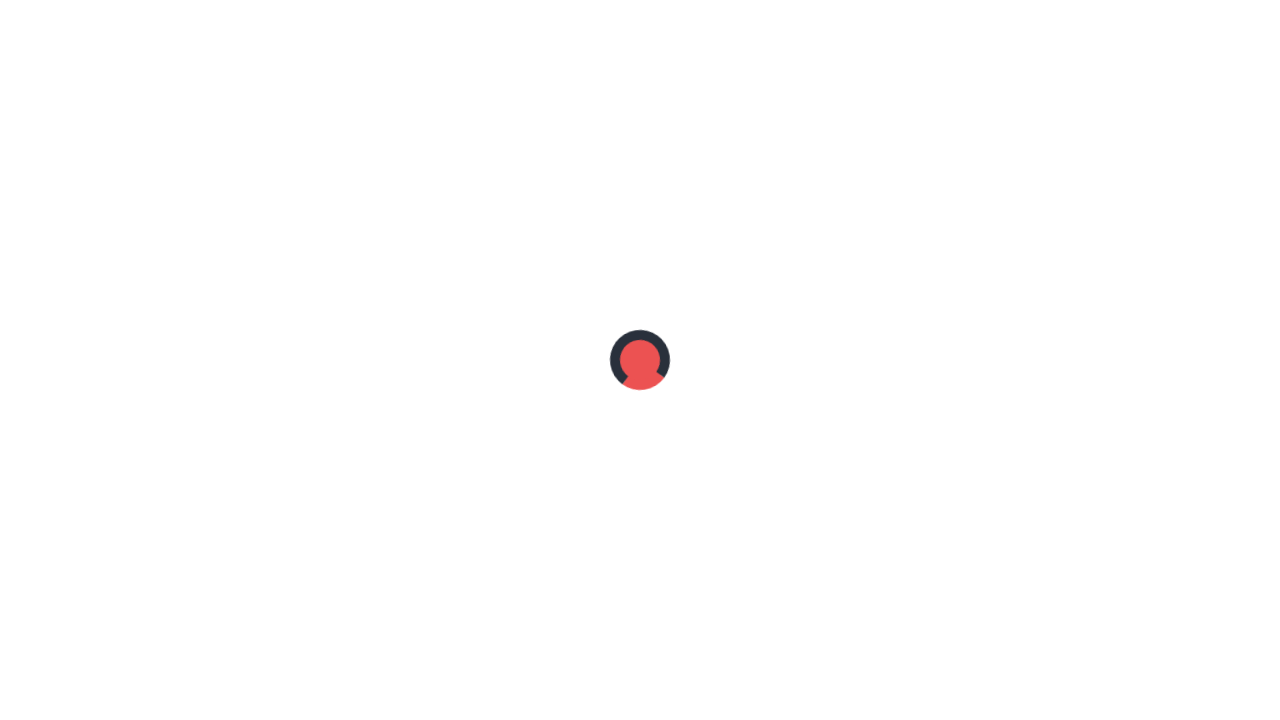

Red element appeared on new page, verifying content
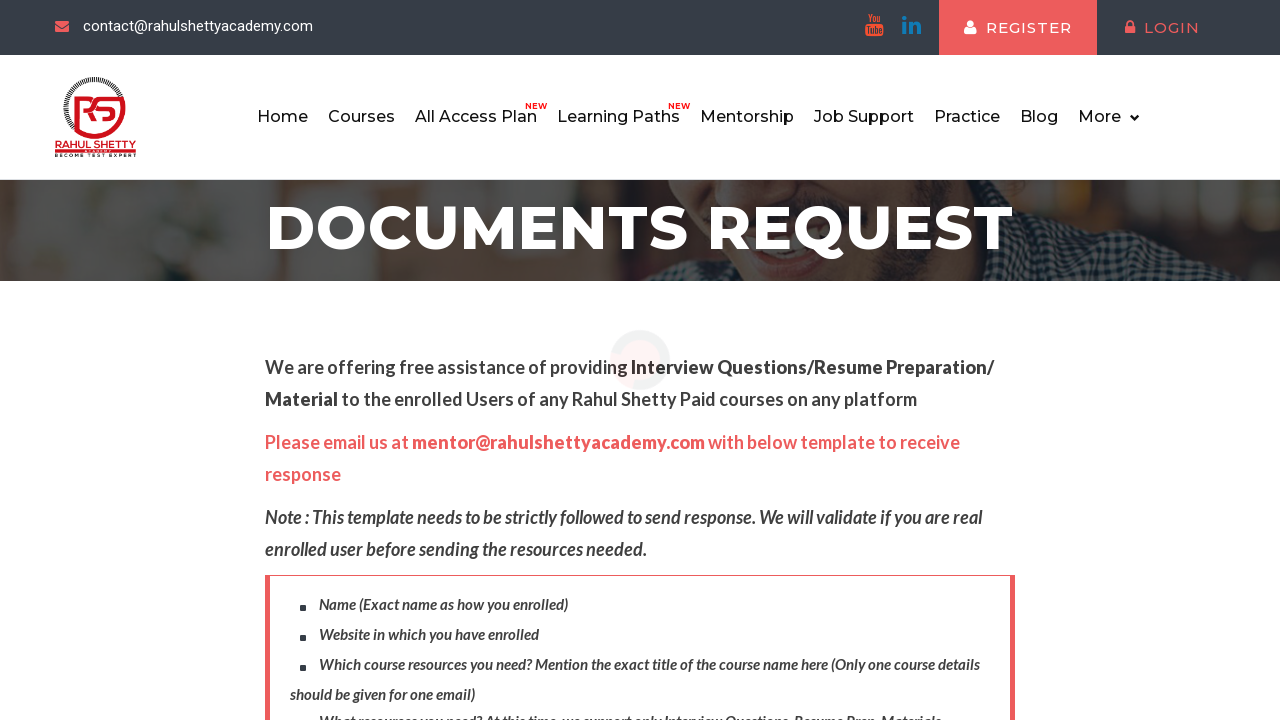

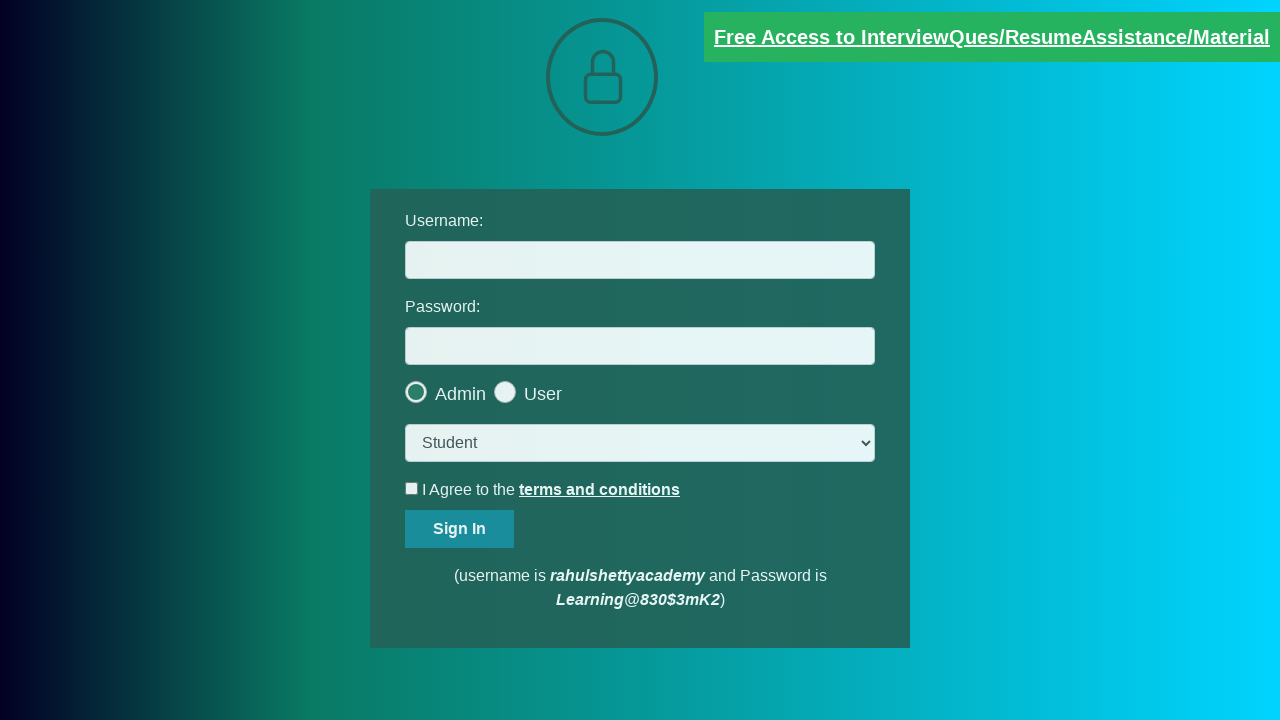